Tests adding a Samsung phone to the shopping cart by clicking on the product, adding to cart, and handling the alert

Starting URL: https://www.demoblaze.com/index.html

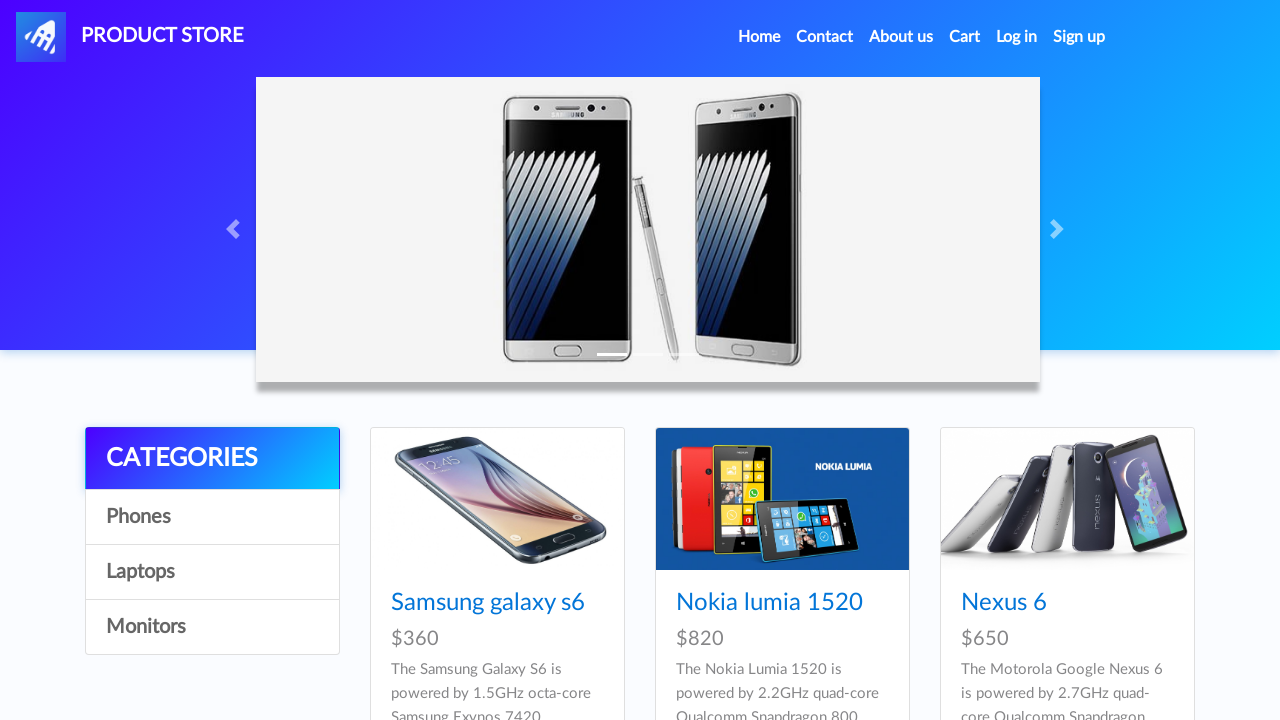

Clicked on Samsung Galaxy S6 product at (488, 603) on text=Samsung galaxy s6
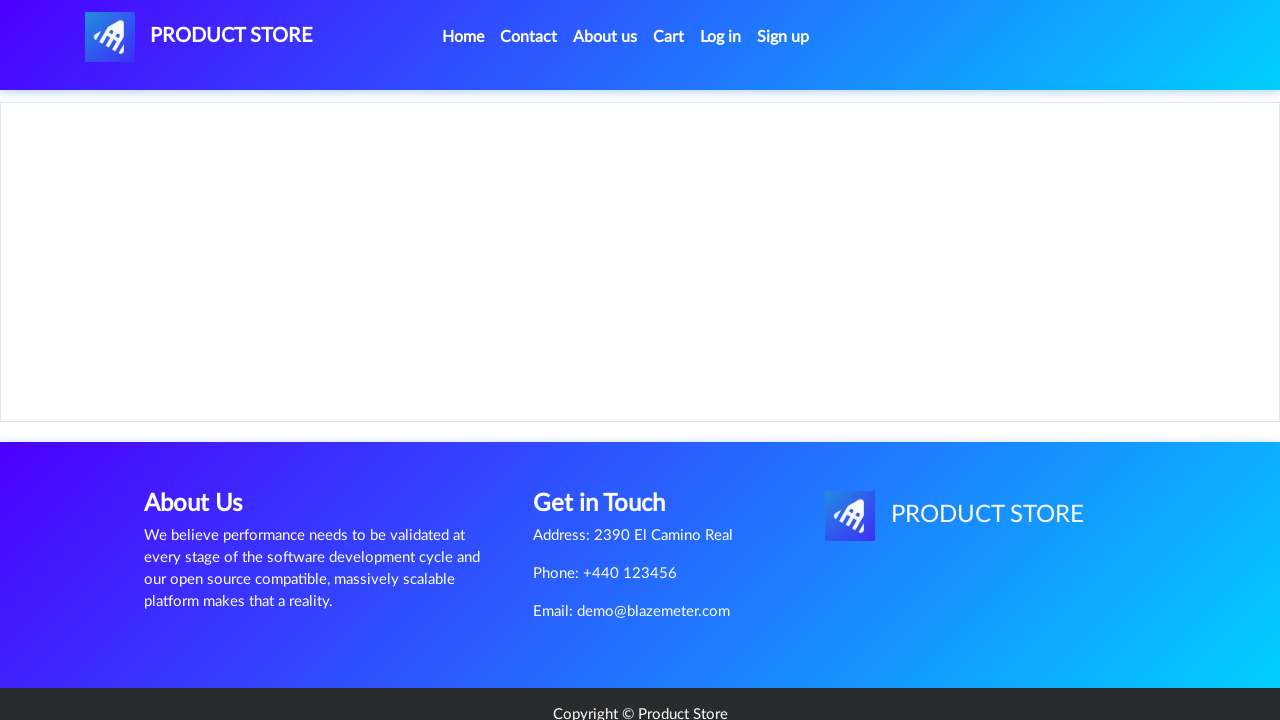

Add to cart button appeared on product page
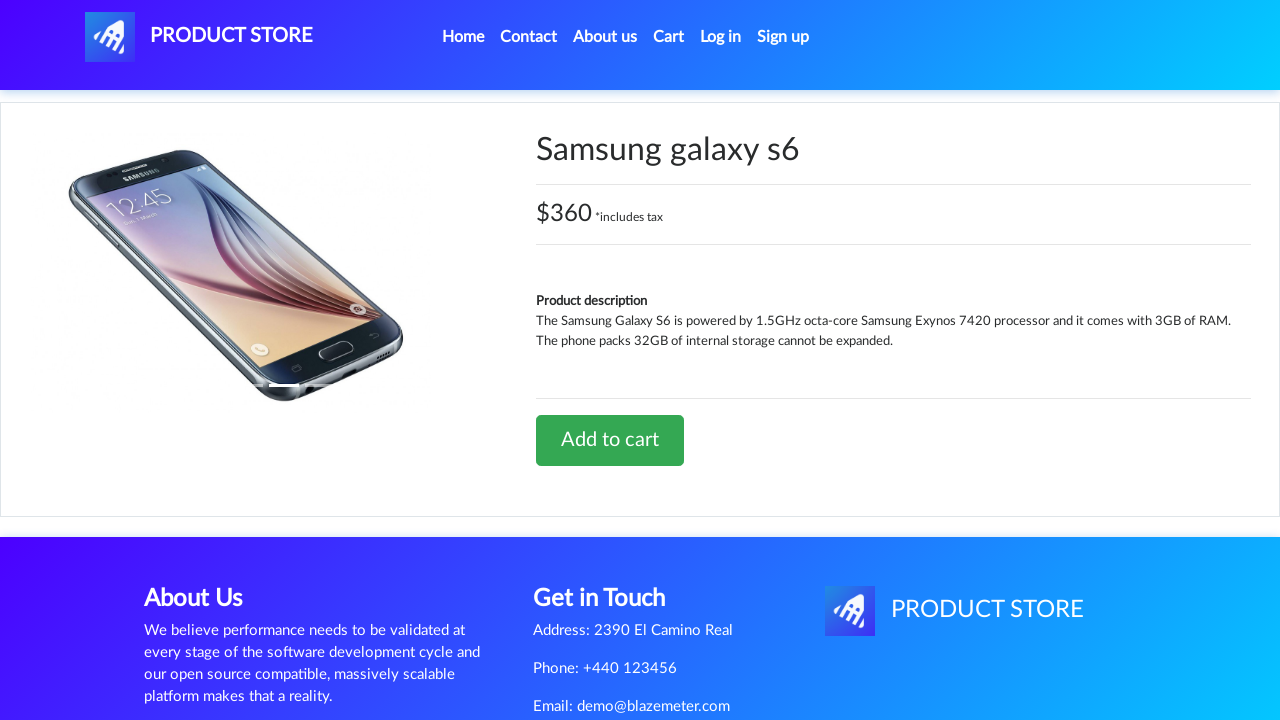

Clicked Add to cart button at (610, 440) on text=Add to cart
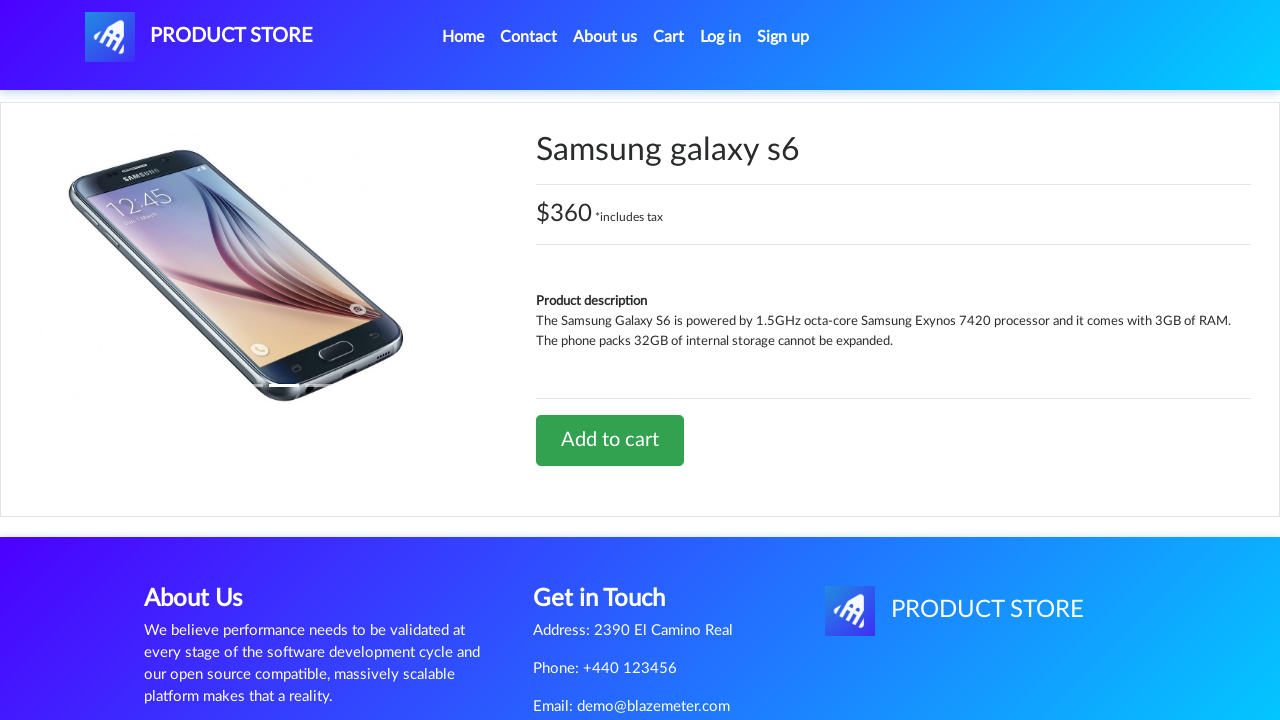

Alert dialog accepted, Samsung Galaxy S6 added to cart
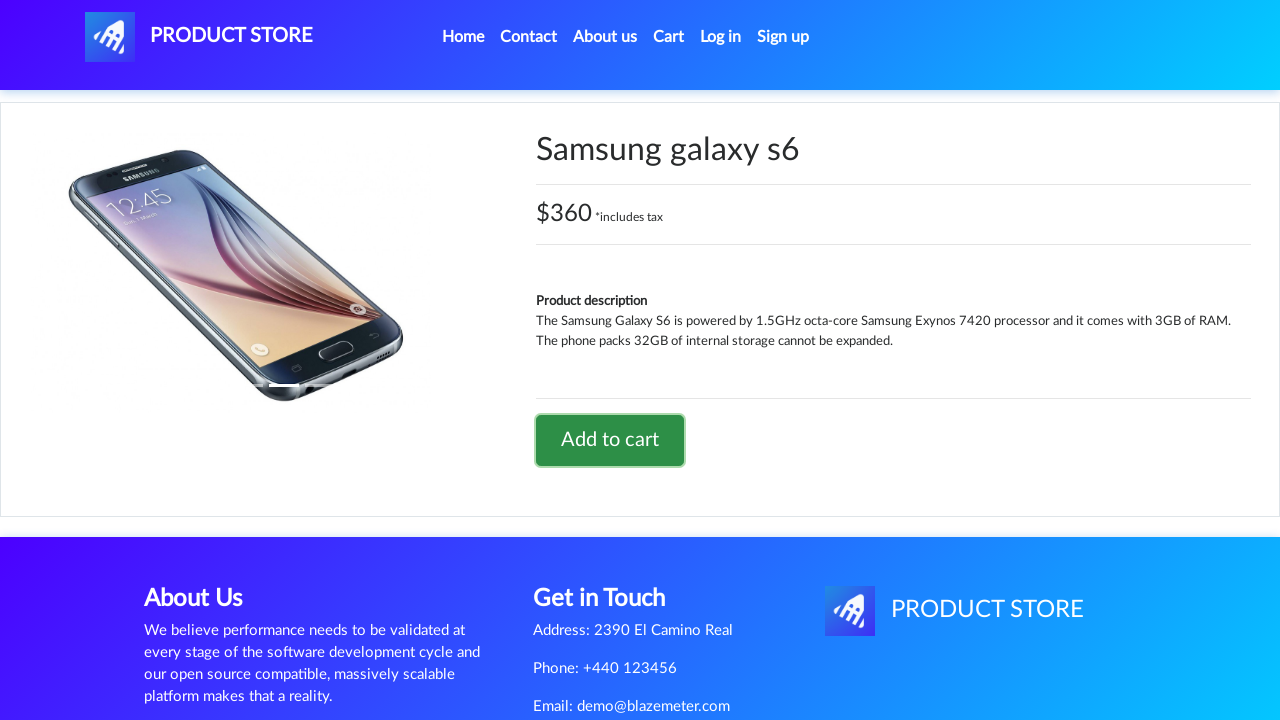

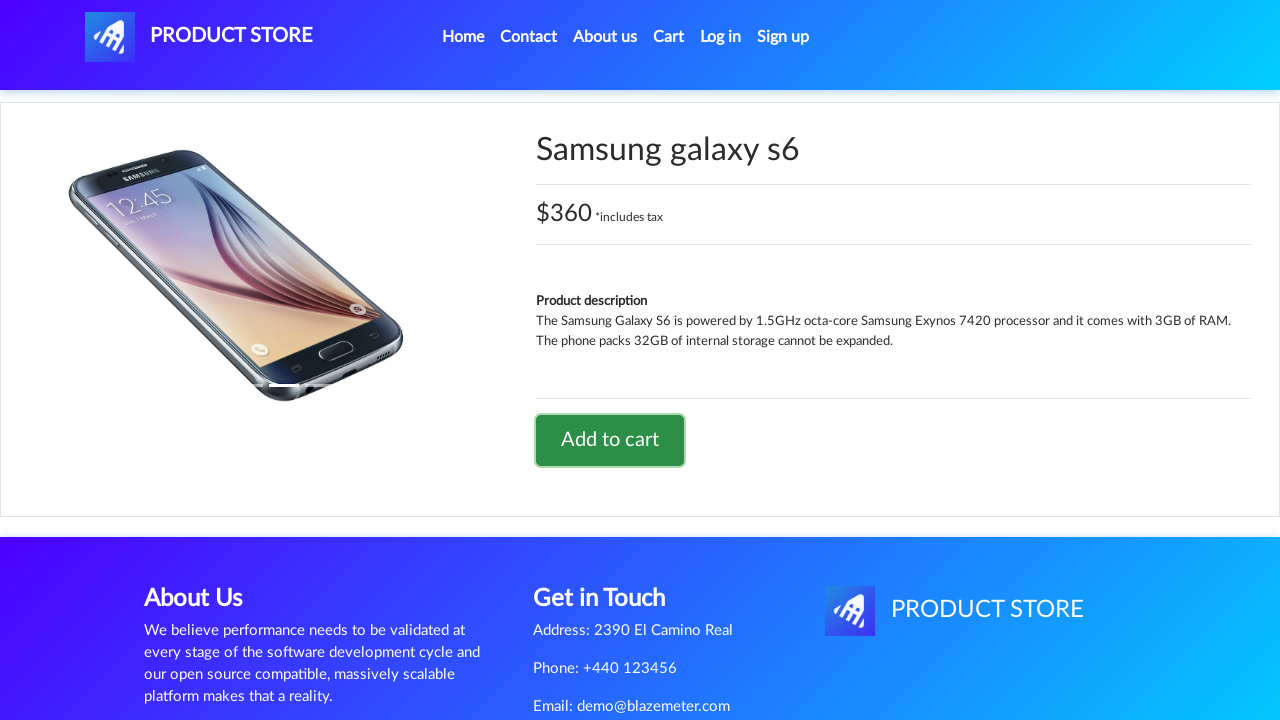